Tests form submission with multiple select values by adding and removing options

Starting URL: http://www.eviltester.com/selenium/basic_html_form.html

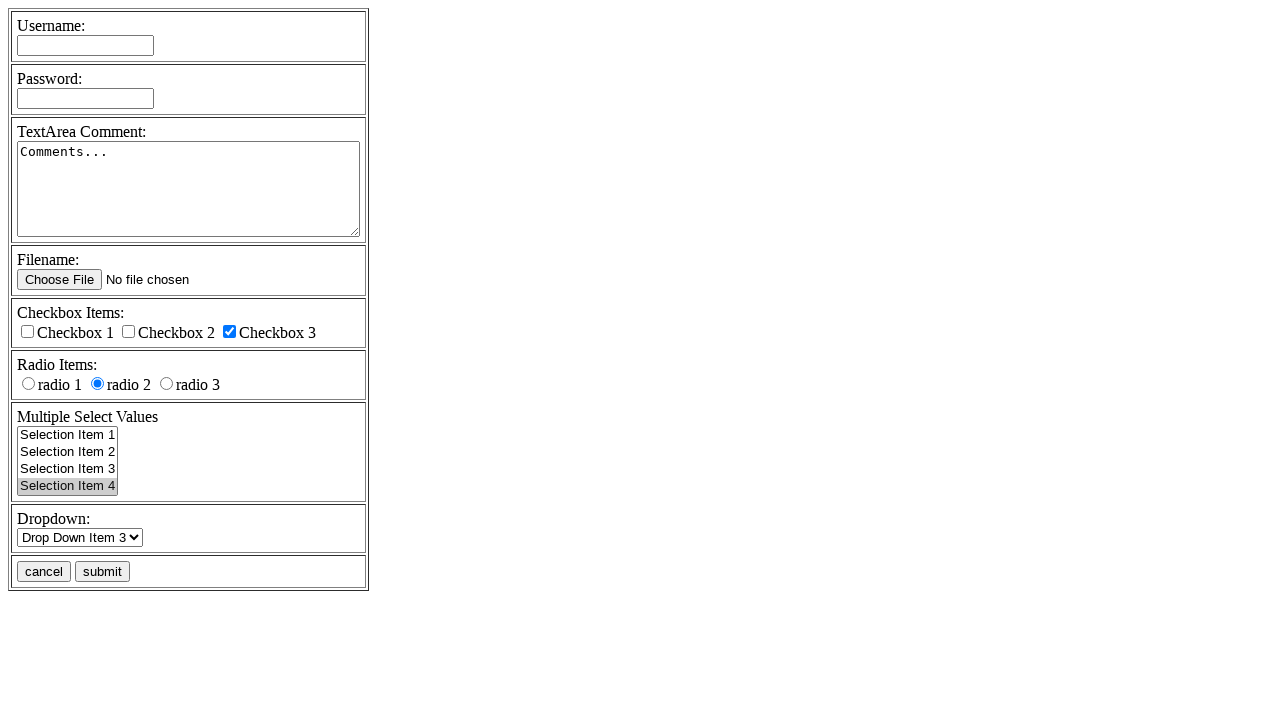

Deselected 'Selection Item 3' from multiple select using Ctrl+click at (68, 470) on select[name='multipleselect[]'] option[value='ms3']
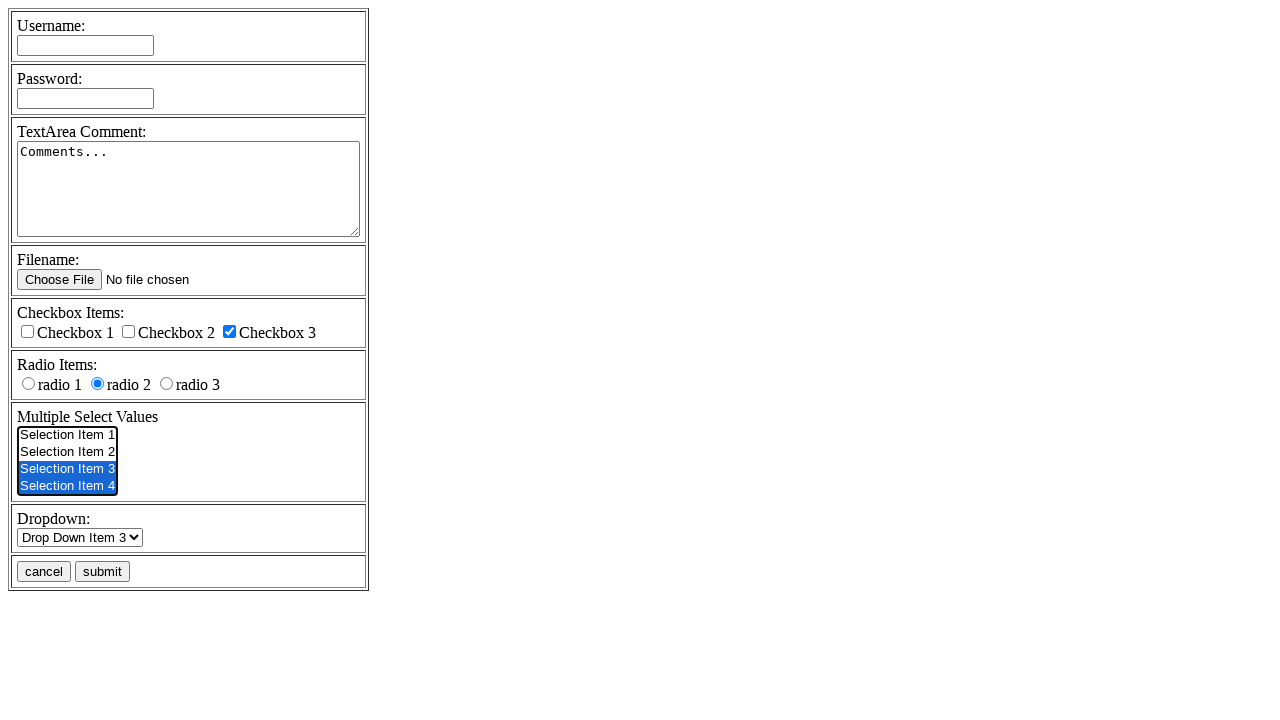

Selected 'Selection Item 1' from multiple select using Ctrl+click at (68, 436) on select[name='multipleselect[]'] option[value='ms1']
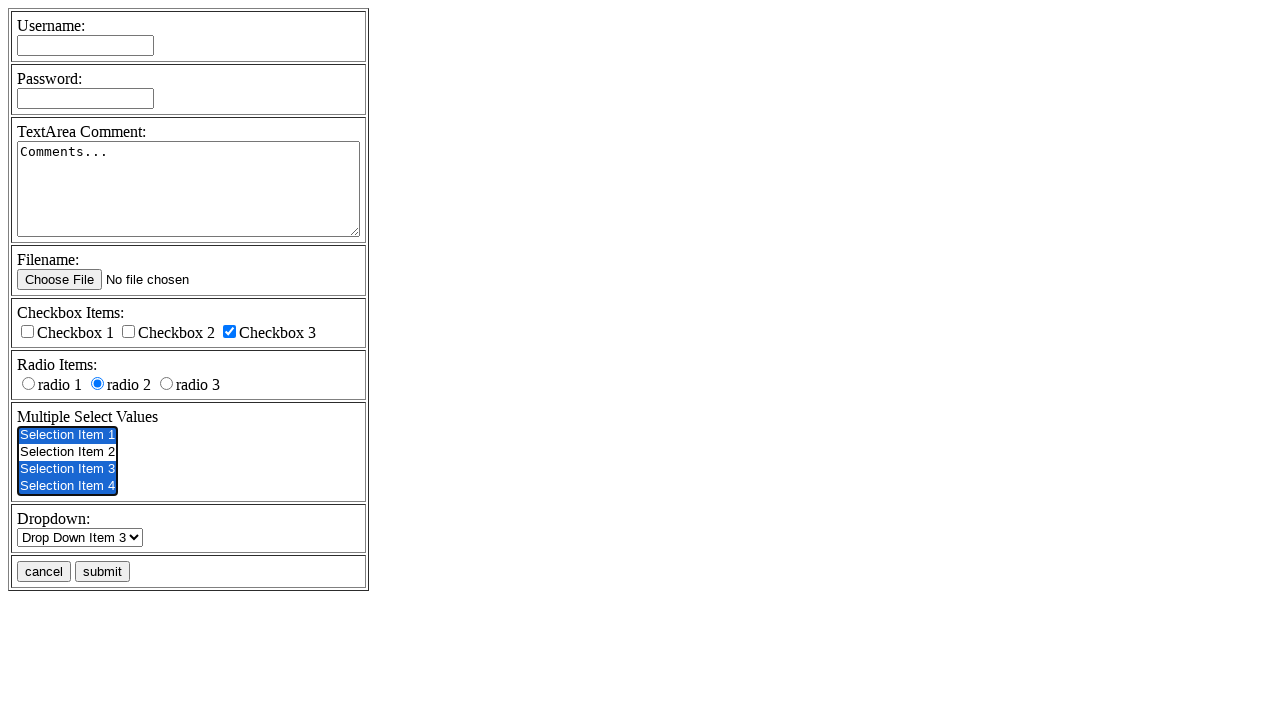

Selected 'Selection Item 2' from multiple select using Ctrl+click at (68, 452) on select[name='multipleselect[]'] option[value='ms2']
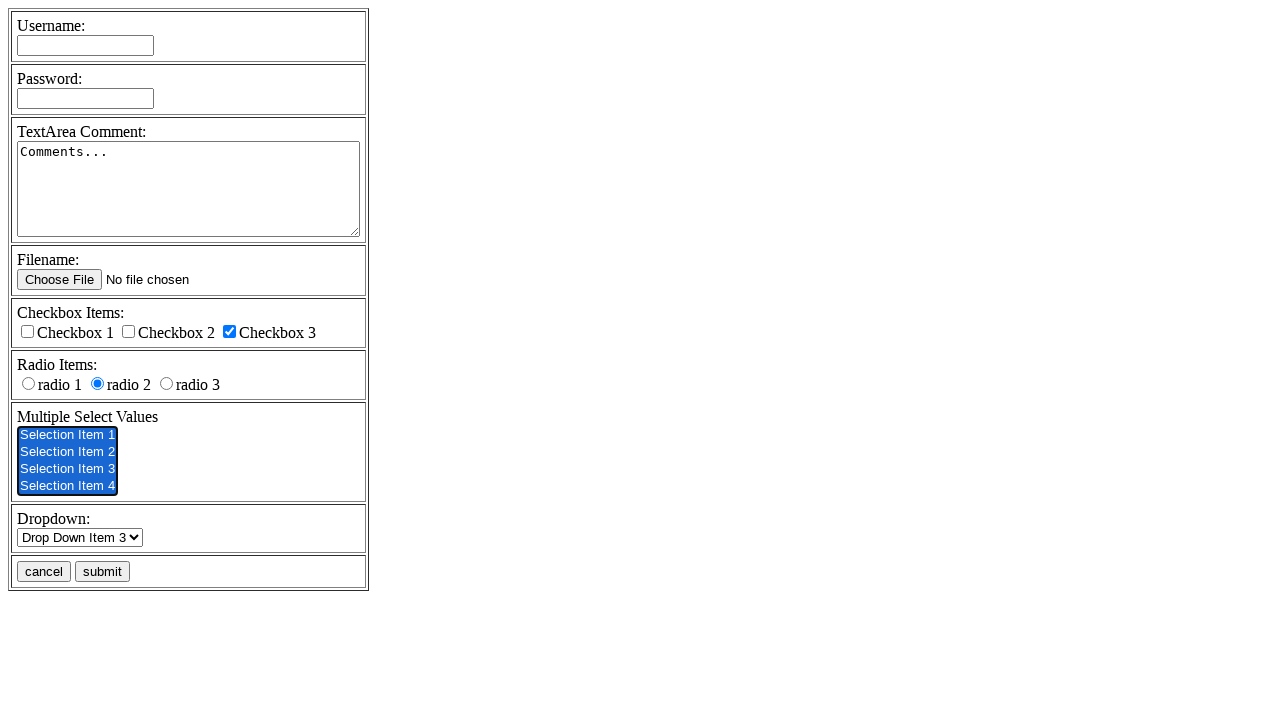

Clicked submit button to submit form with selected options at (102, 572) on xpath=//input[@name='submitbutton' and @value='submit']
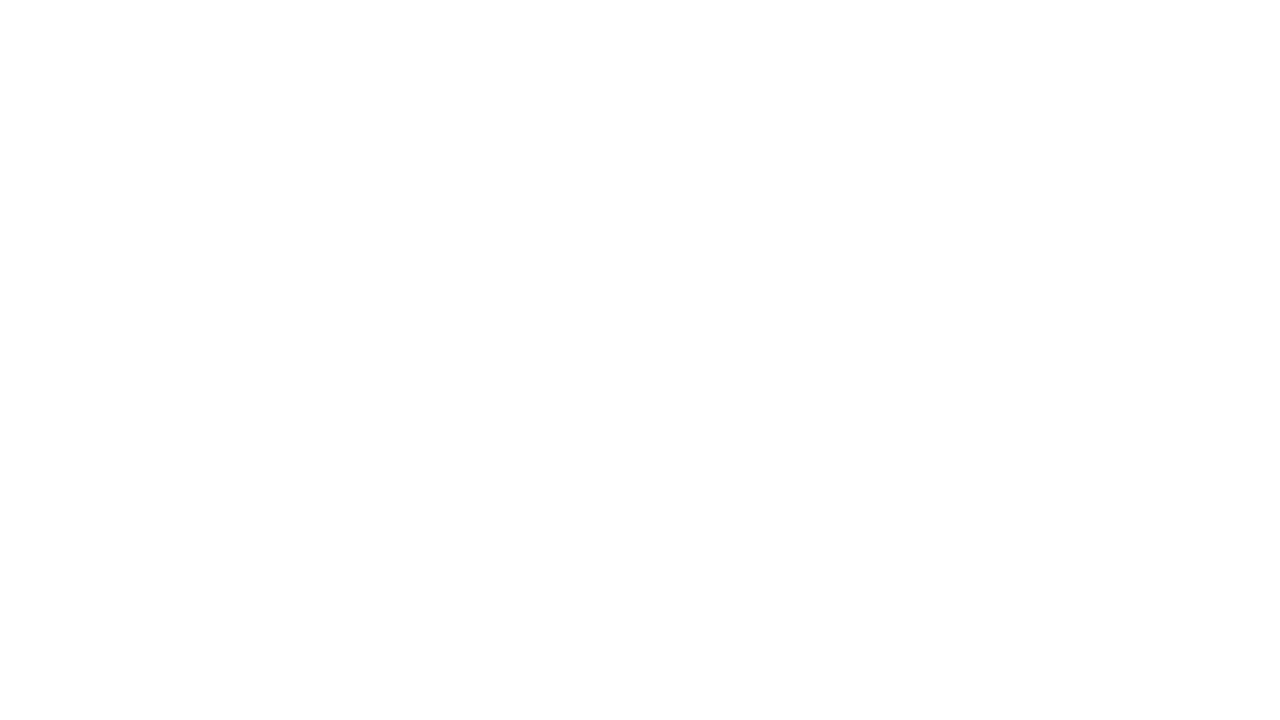

Form submission completed and page loaded
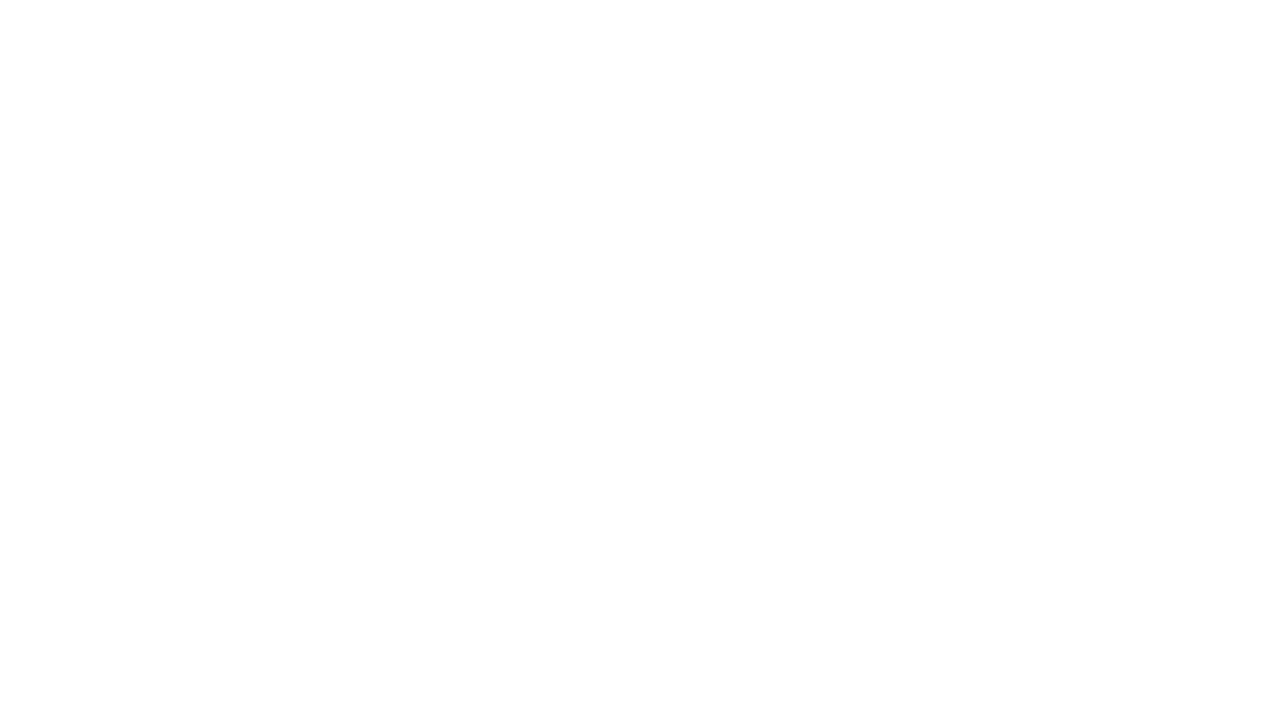

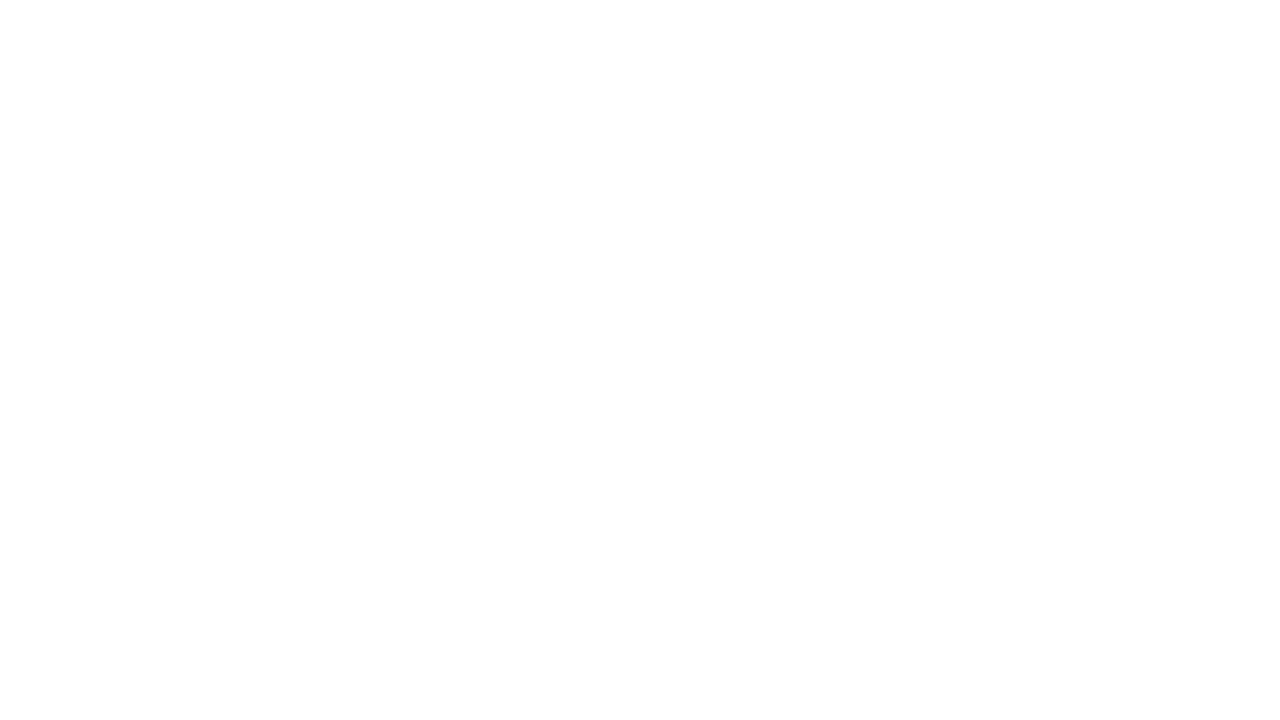